Tests searching with alphanumeric input and verifies results are displayed

Starting URL: https://www.uni-rostock.de/

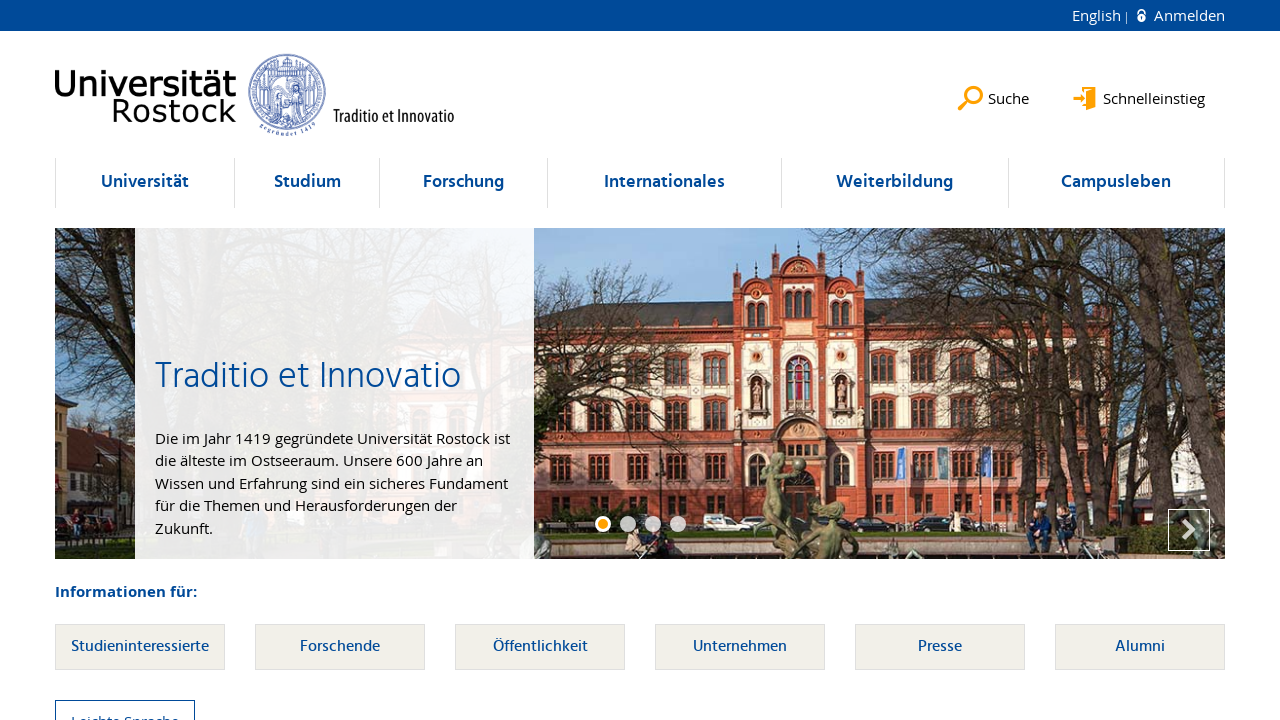

Clicked search button to open search field at (994, 81) on button[data-content='search']
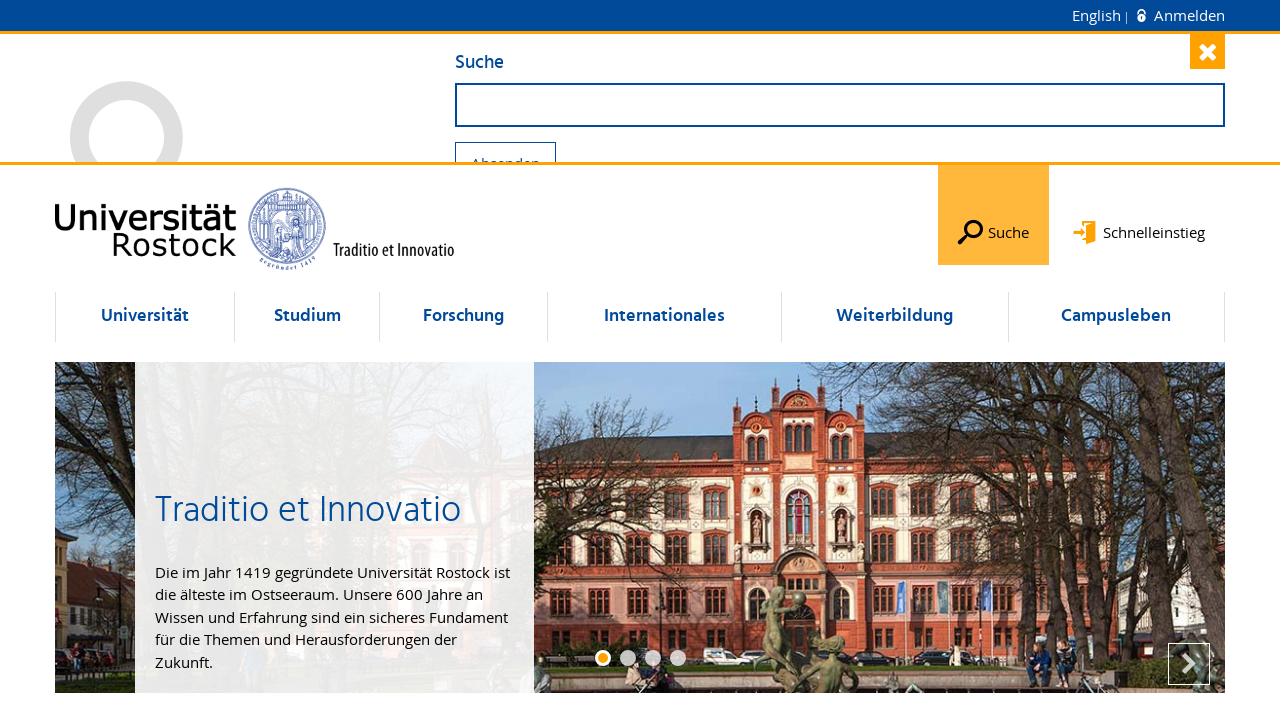

Filled search field with alphanumeric input 'test123' on #search-field
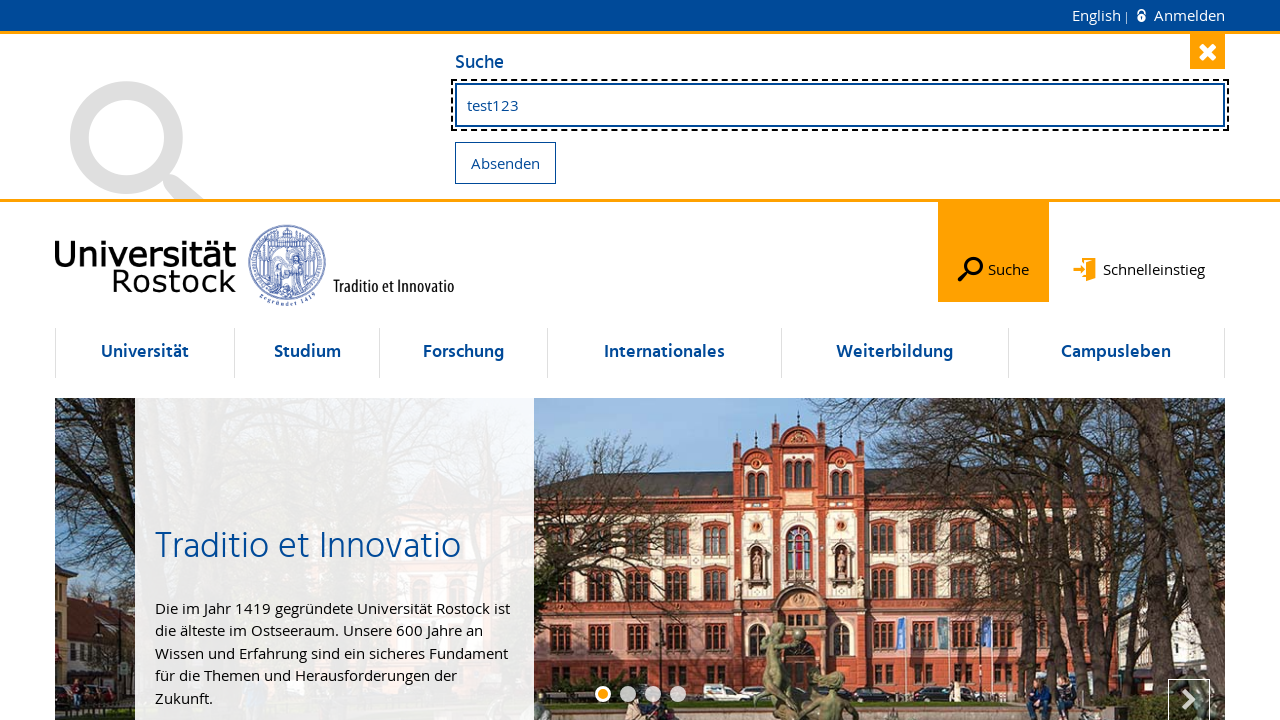

Clicked submit button to perform search at (506, 162) on button[name='Submit']
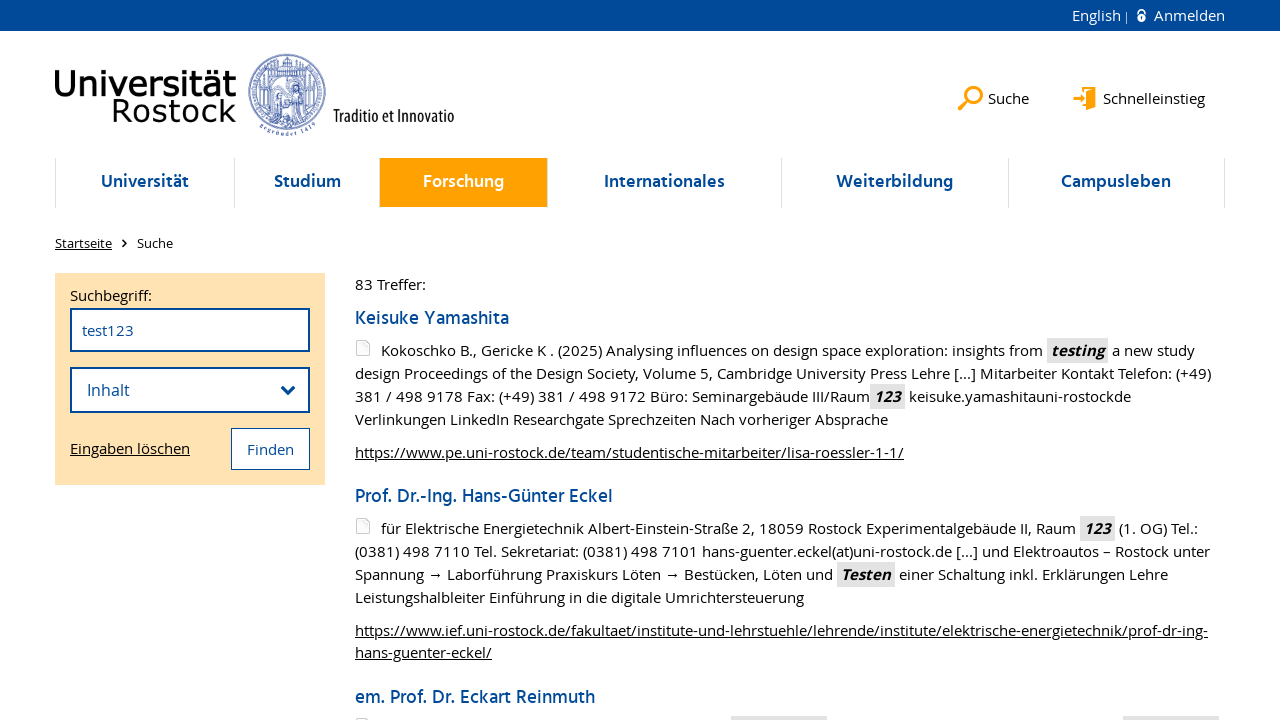

Search results loaded and are visible
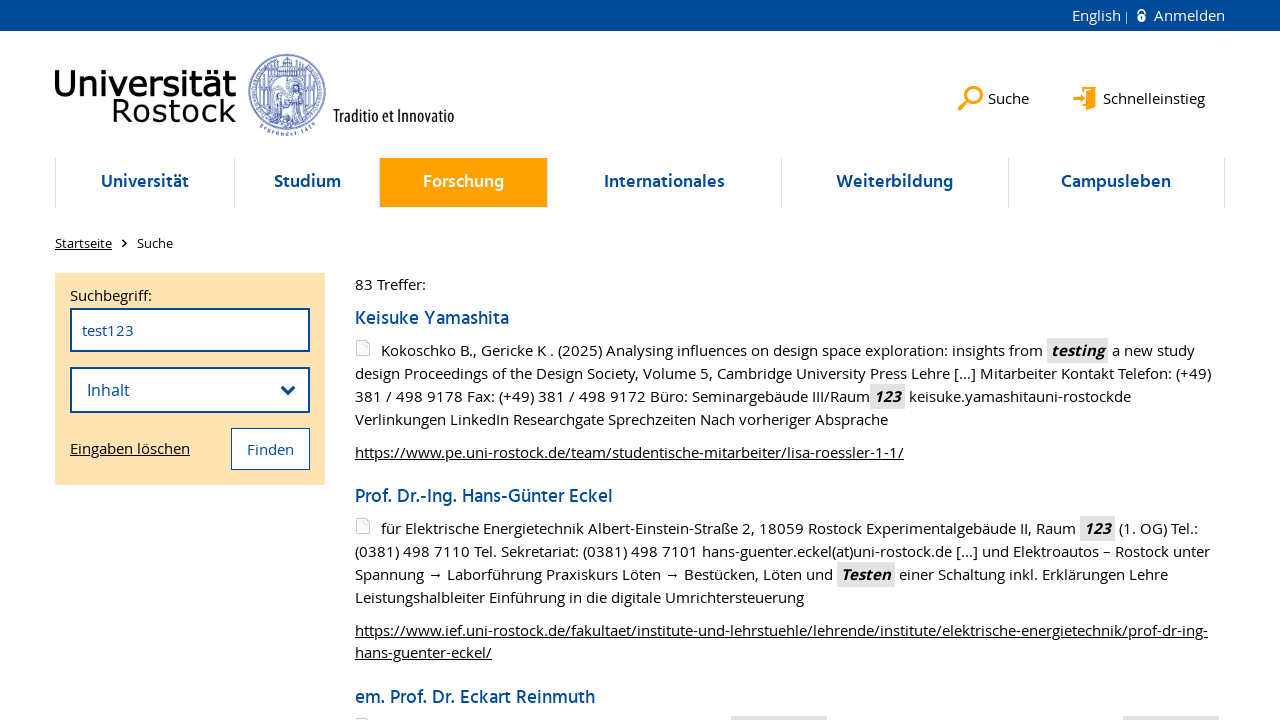

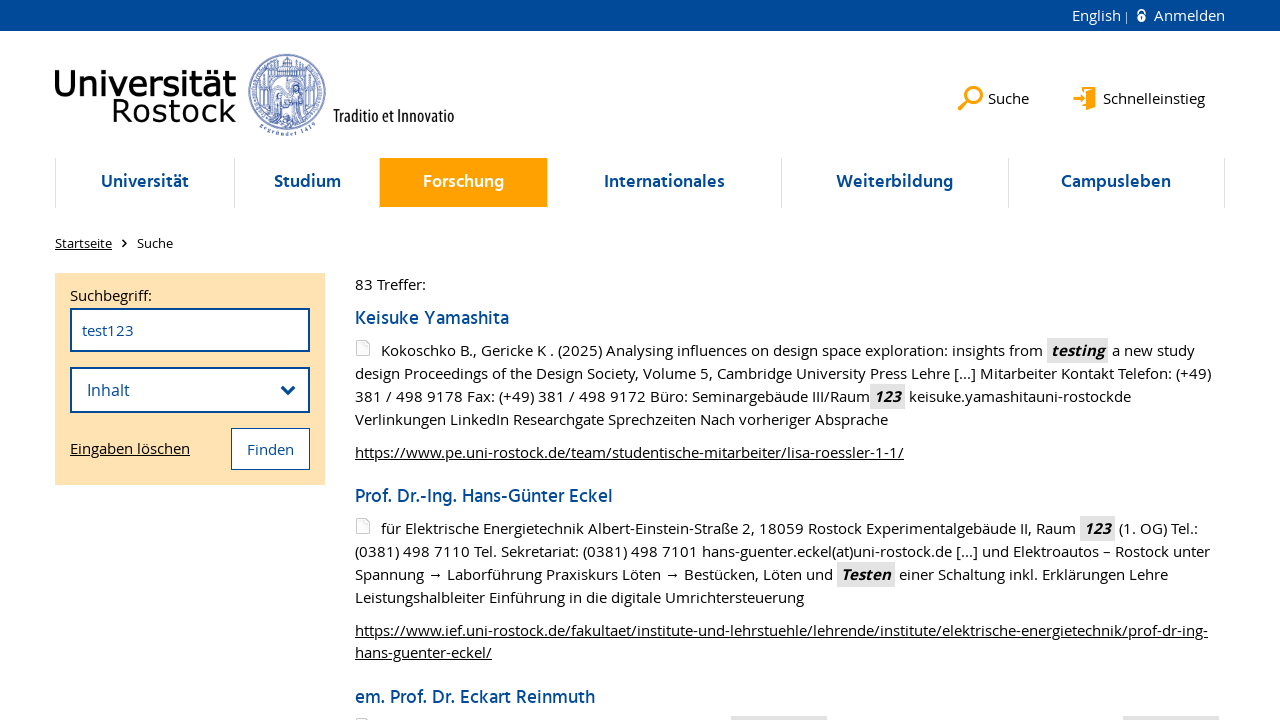